Tests a registration form by filling in first name, last name, and email fields, then submitting the form and verifying the success message.

Starting URL: http://suninjuly.github.io/registration1.html

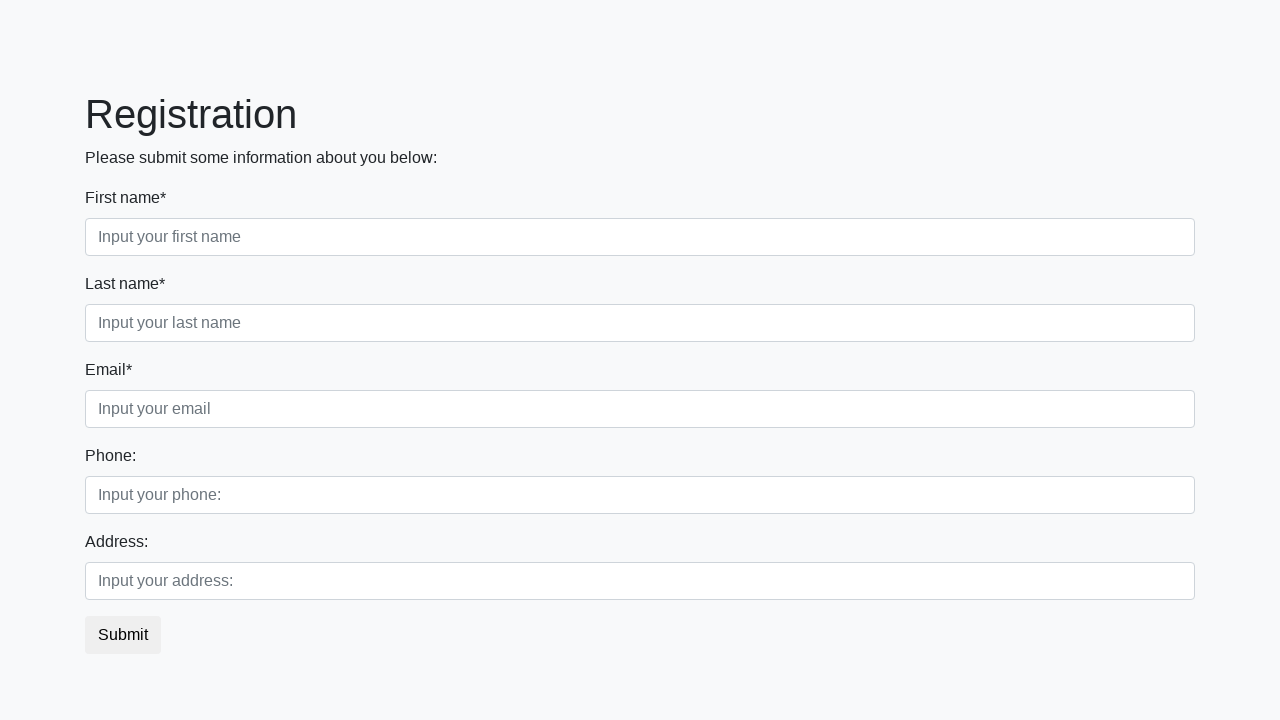

Filled first name field with 'Julia' on .first
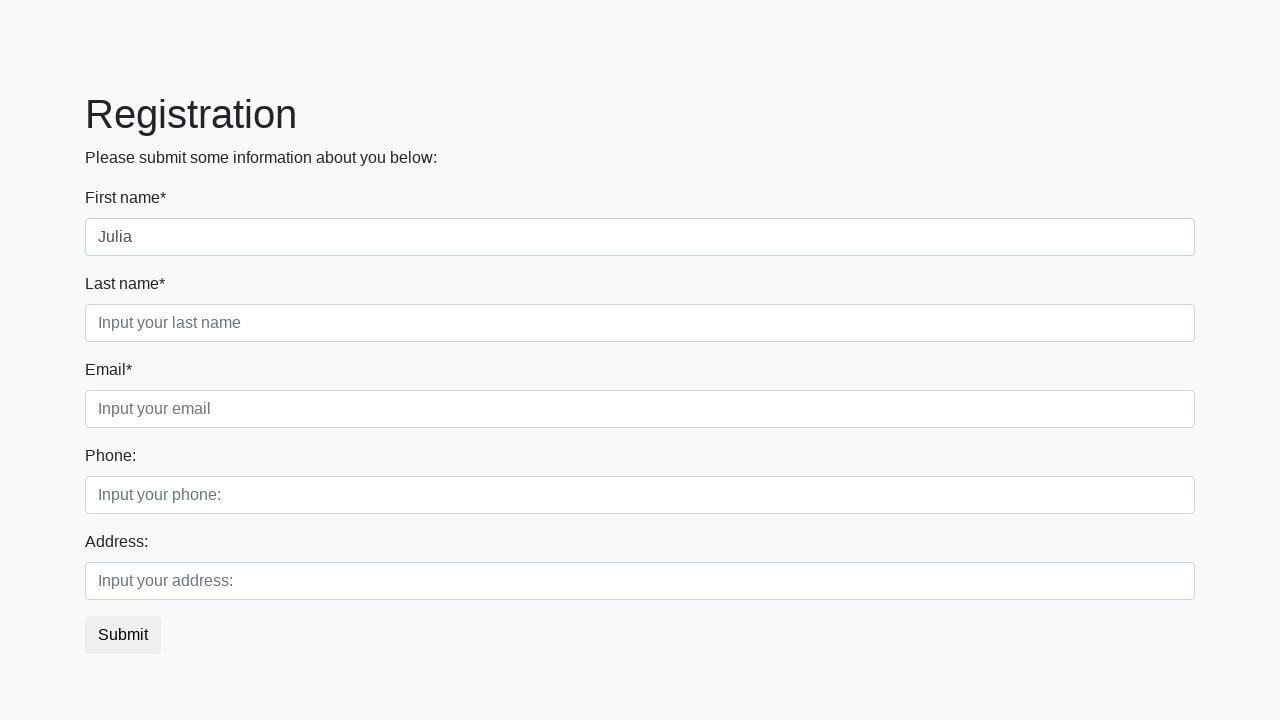

Filled last name field with 'Zimina' on .second
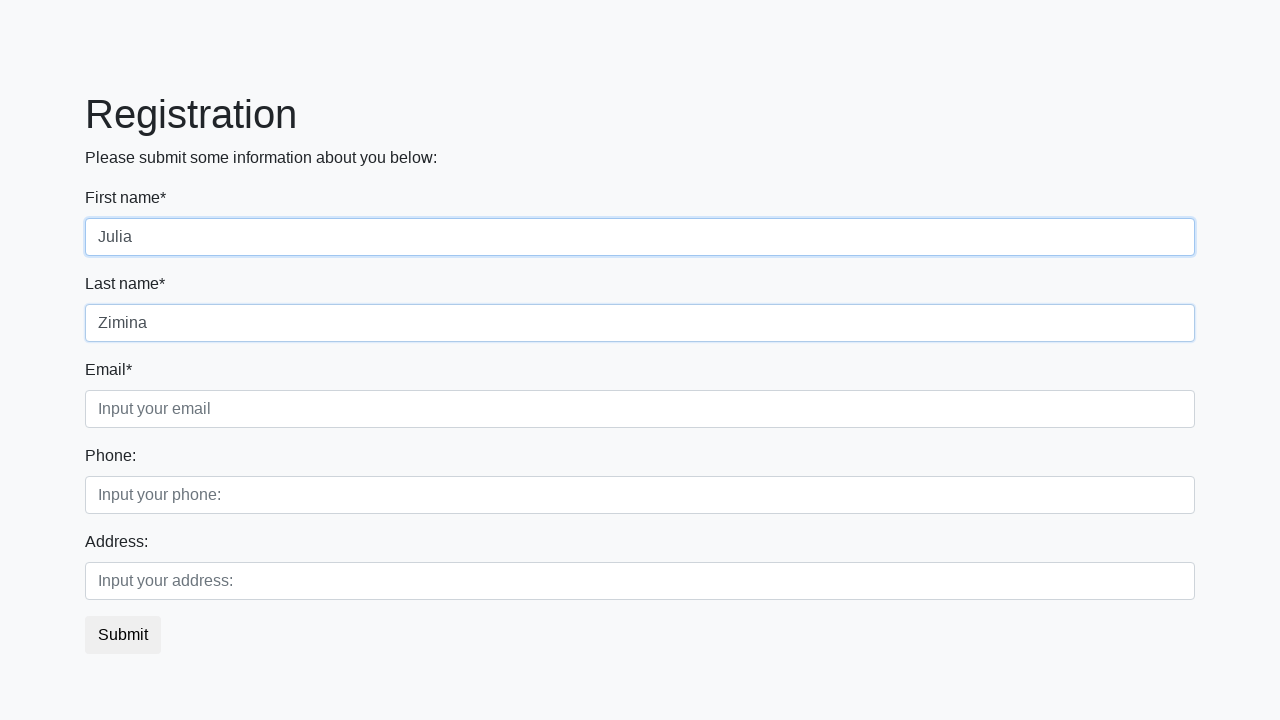

Filled email field with 'zimtest@py.ru' on .third
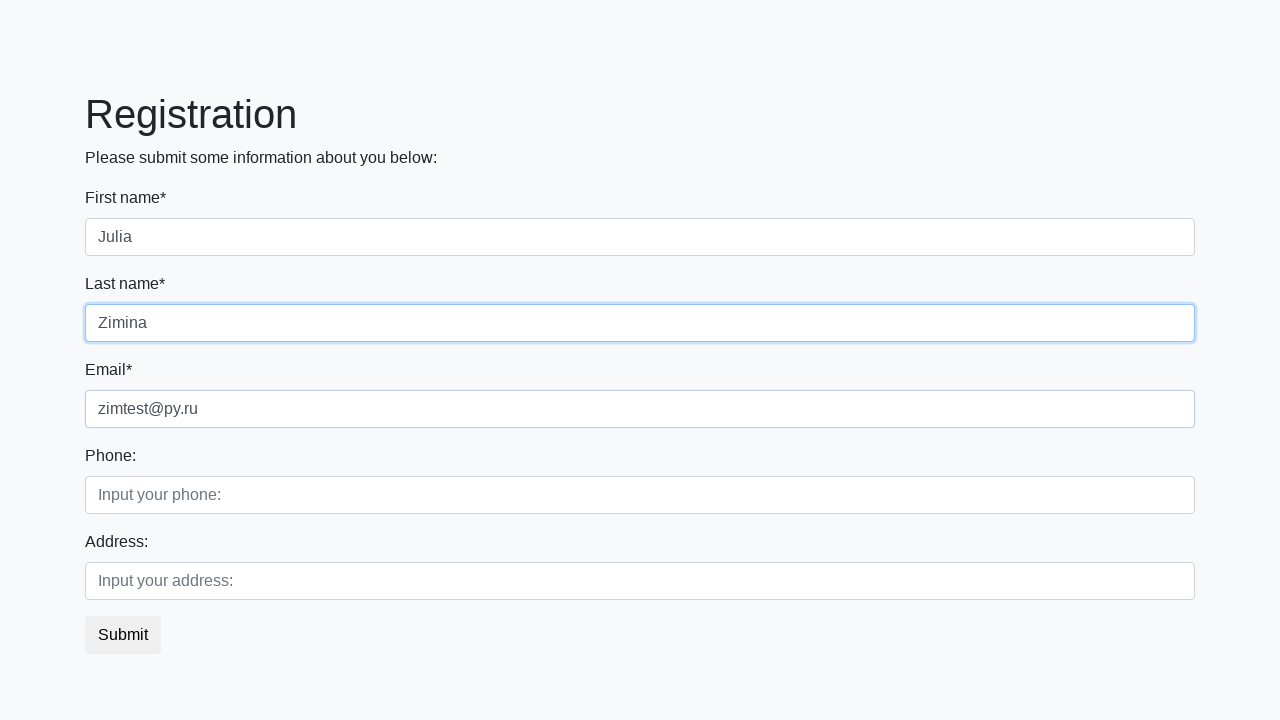

Clicked the submit button at (123, 635) on button.btn
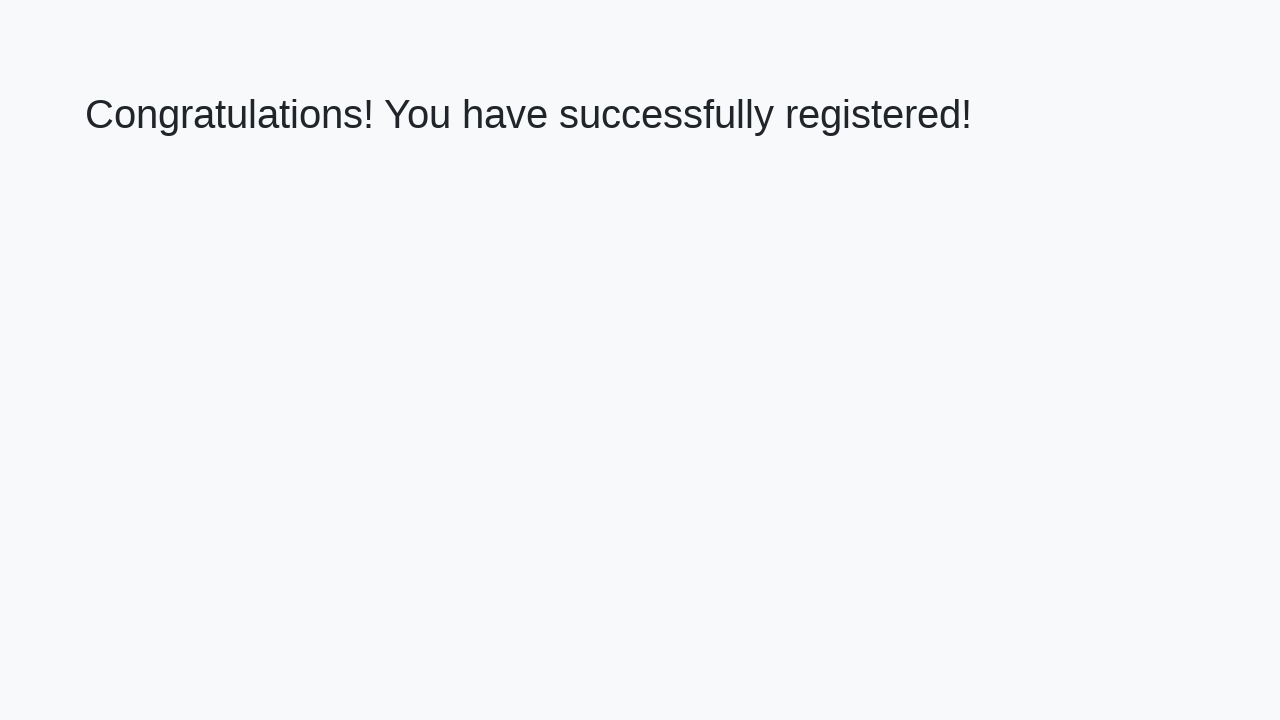

Success message heading appeared
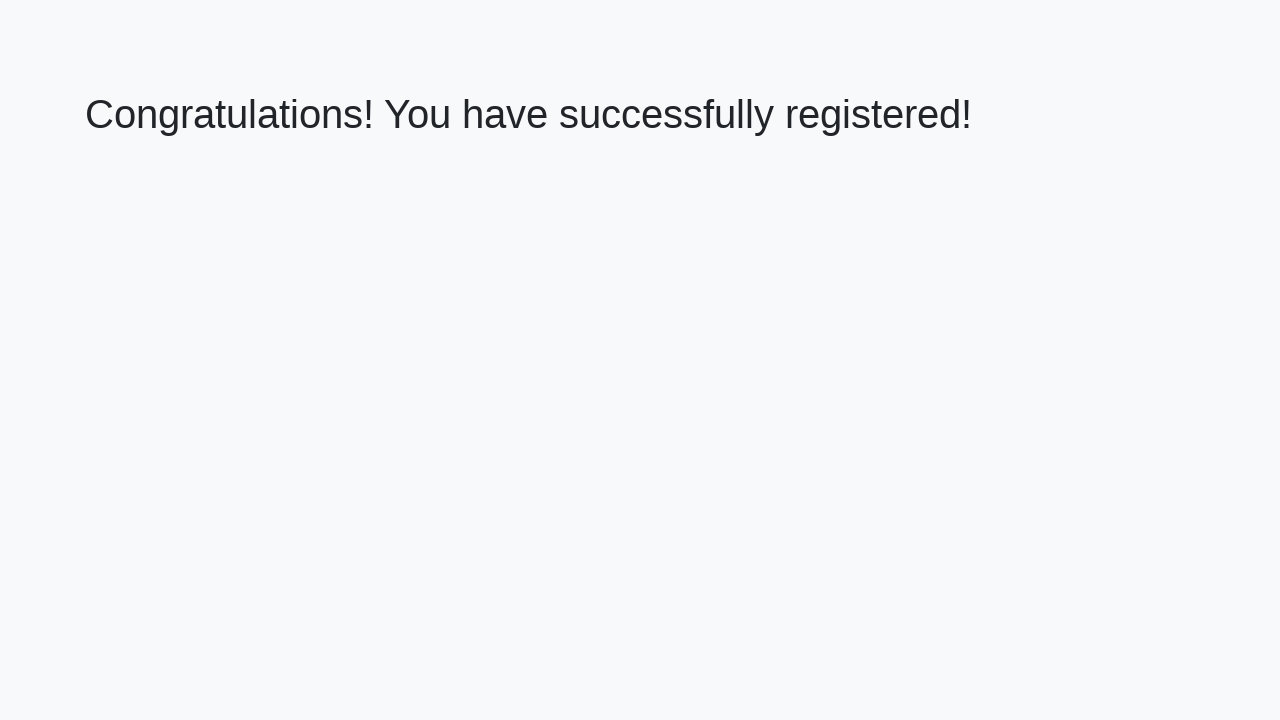

Retrieved success message text
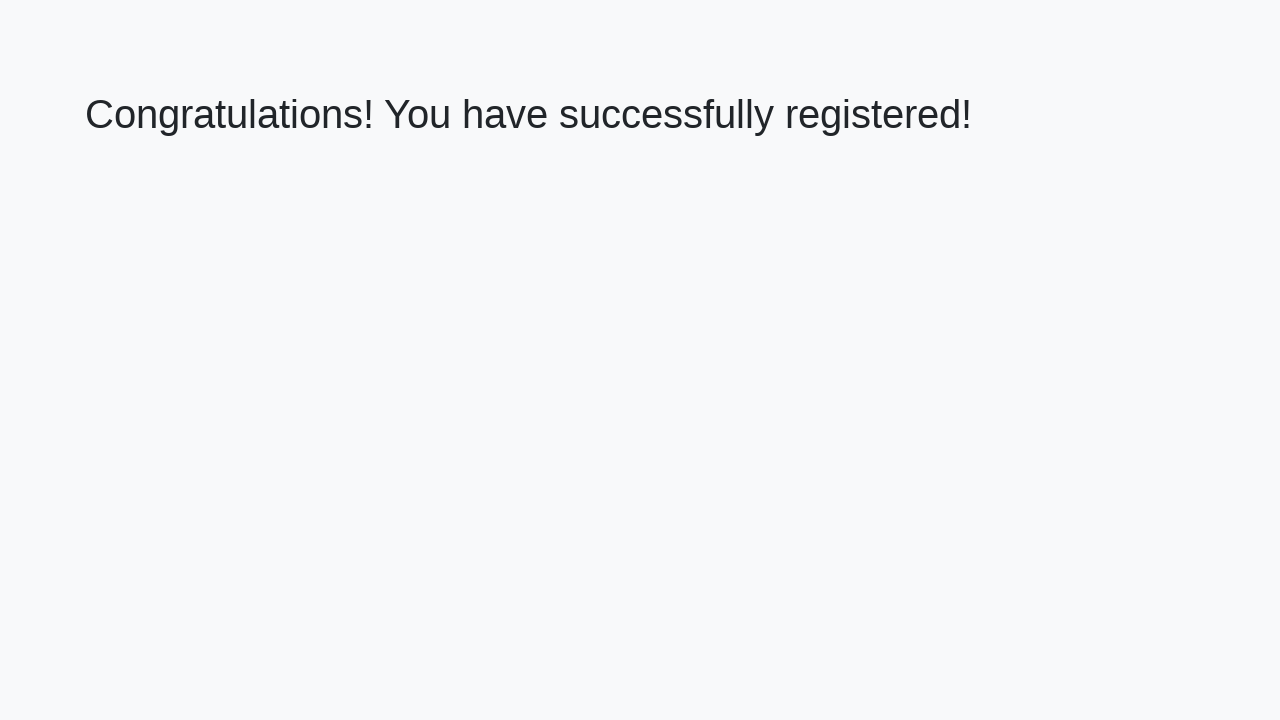

Verified registration success message: 'Congratulations! You have successfully registered!'
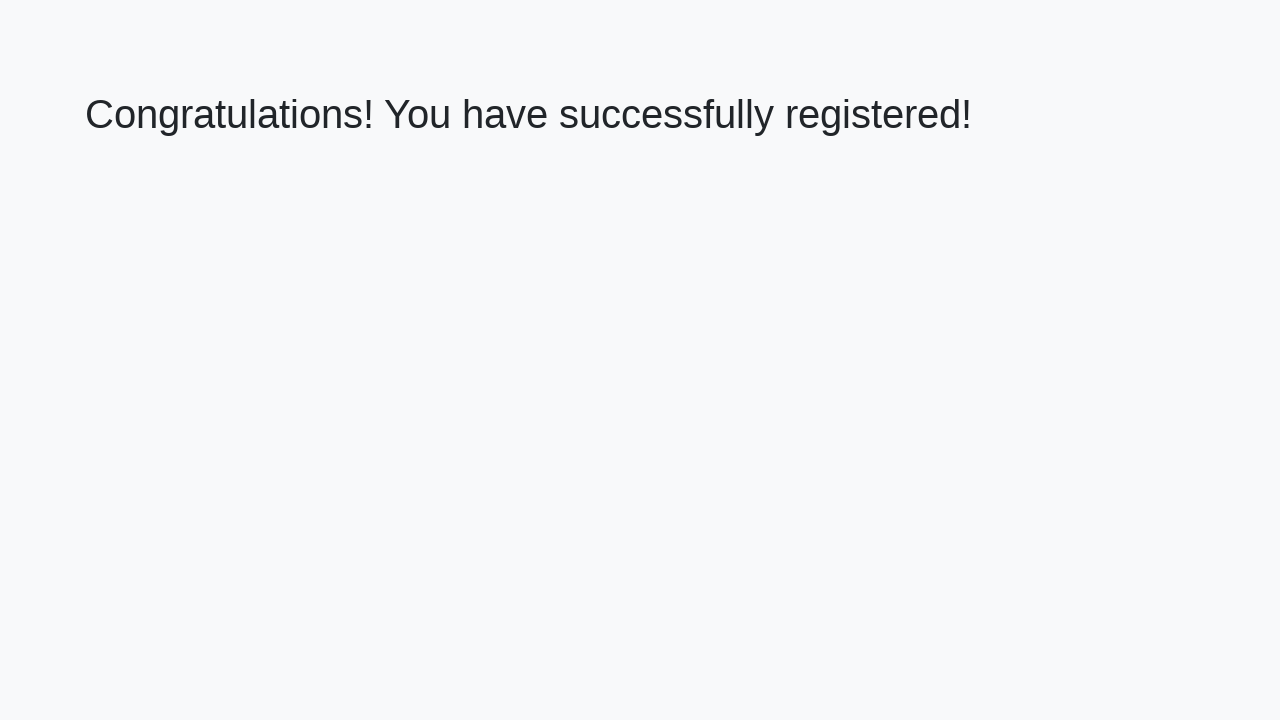

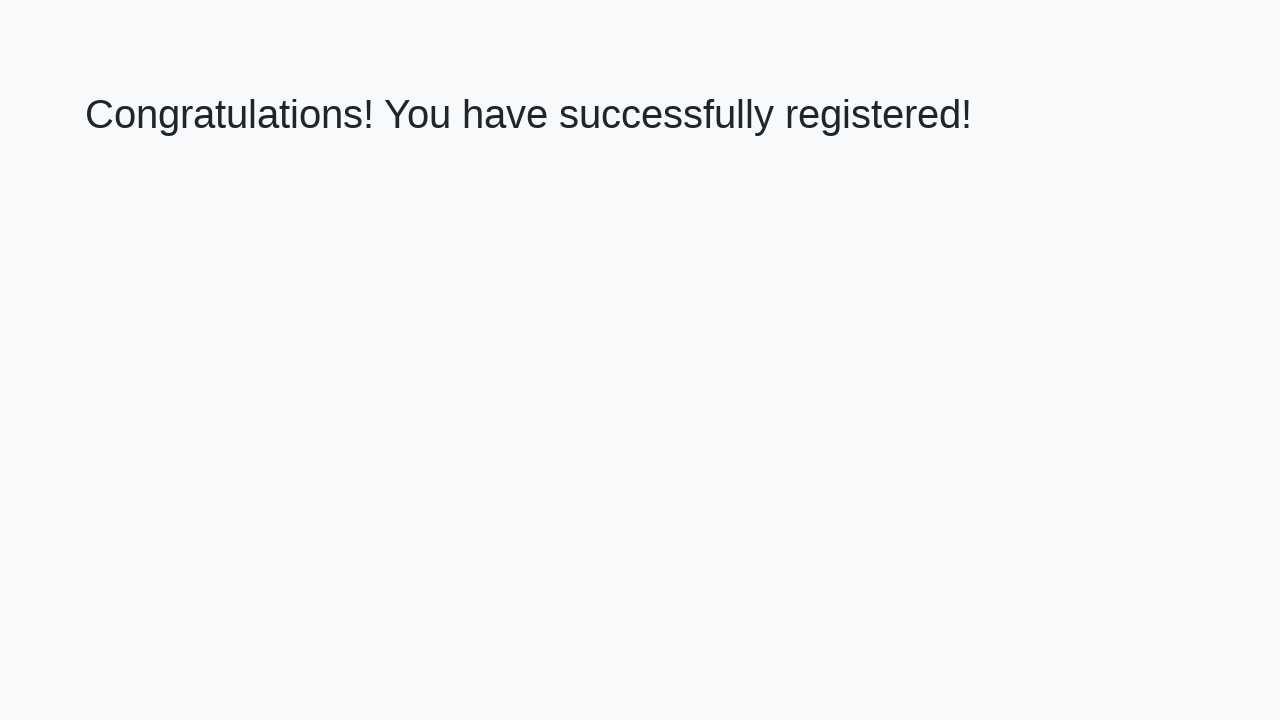